Tests table sorting functionality by clicking on a column header twice to sort the table and verifying the sort order of the second column

Starting URL: https://rahulshettyacademy.com/seleniumPractise/#/offers

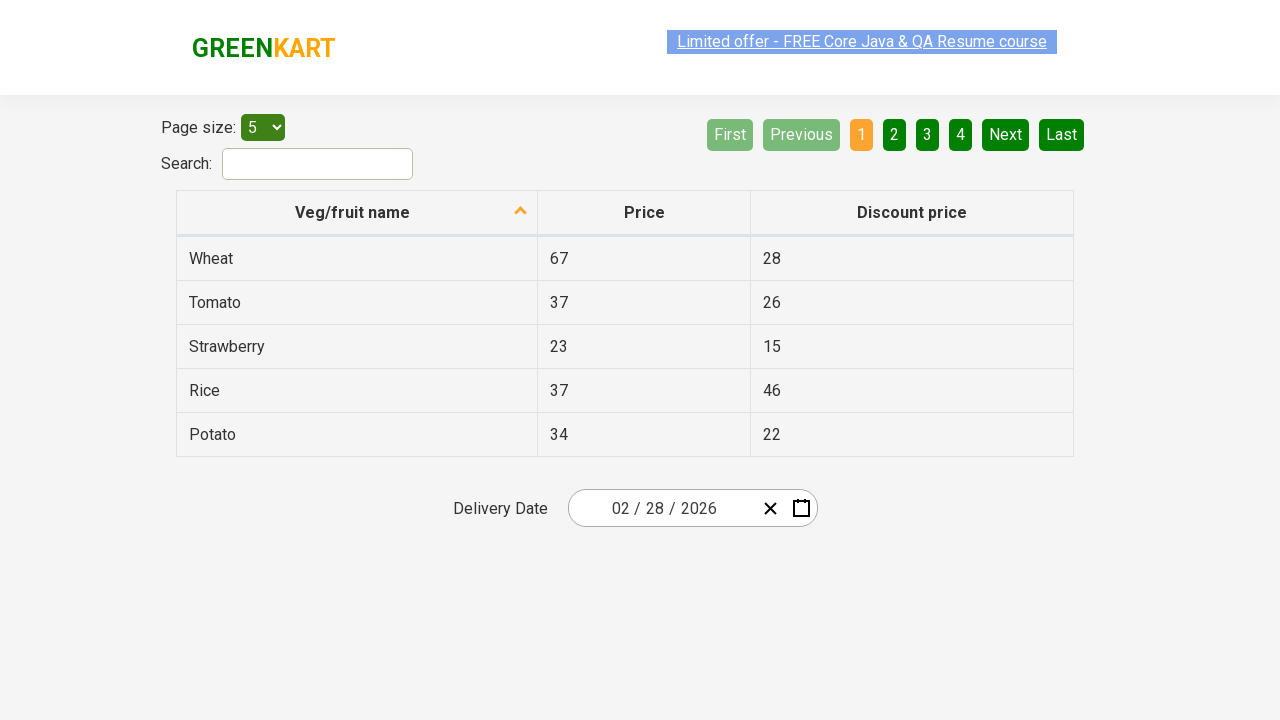

Clicked second column header to sort table at (644, 213) on tr th:nth-child(2)
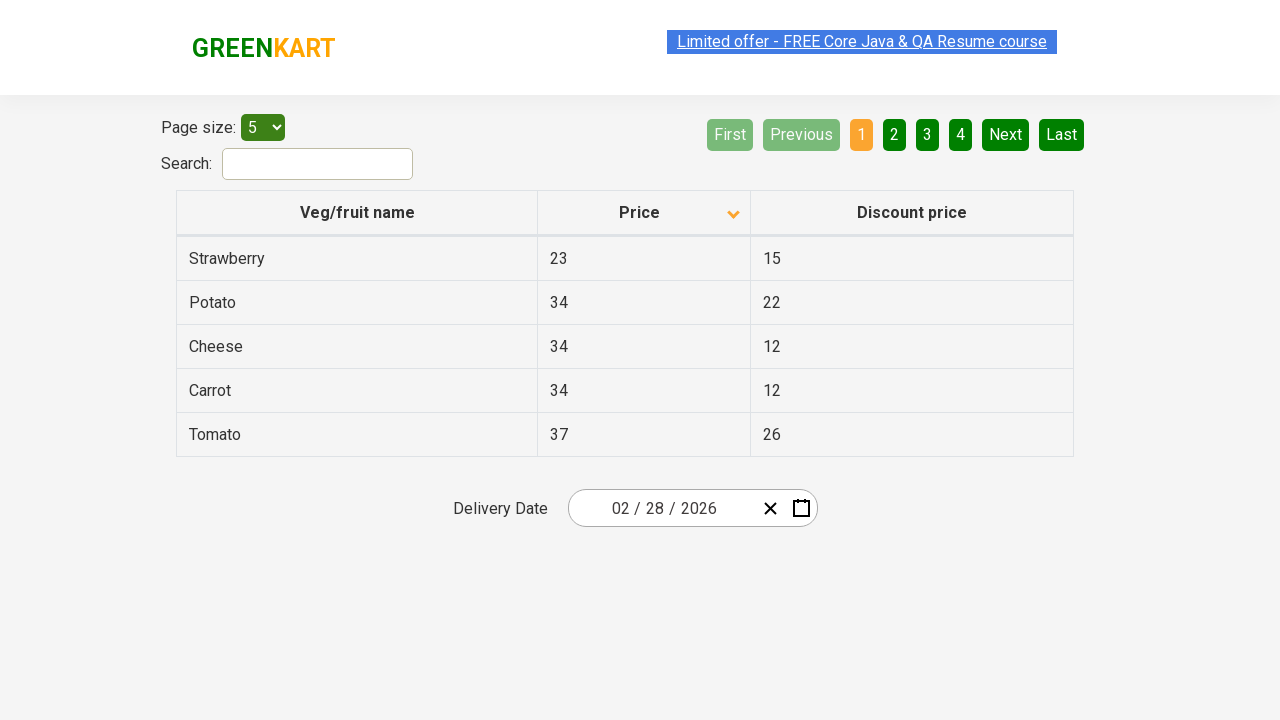

Clicked second column header again to sort in reverse order at (644, 213) on tr th:nth-child(2)
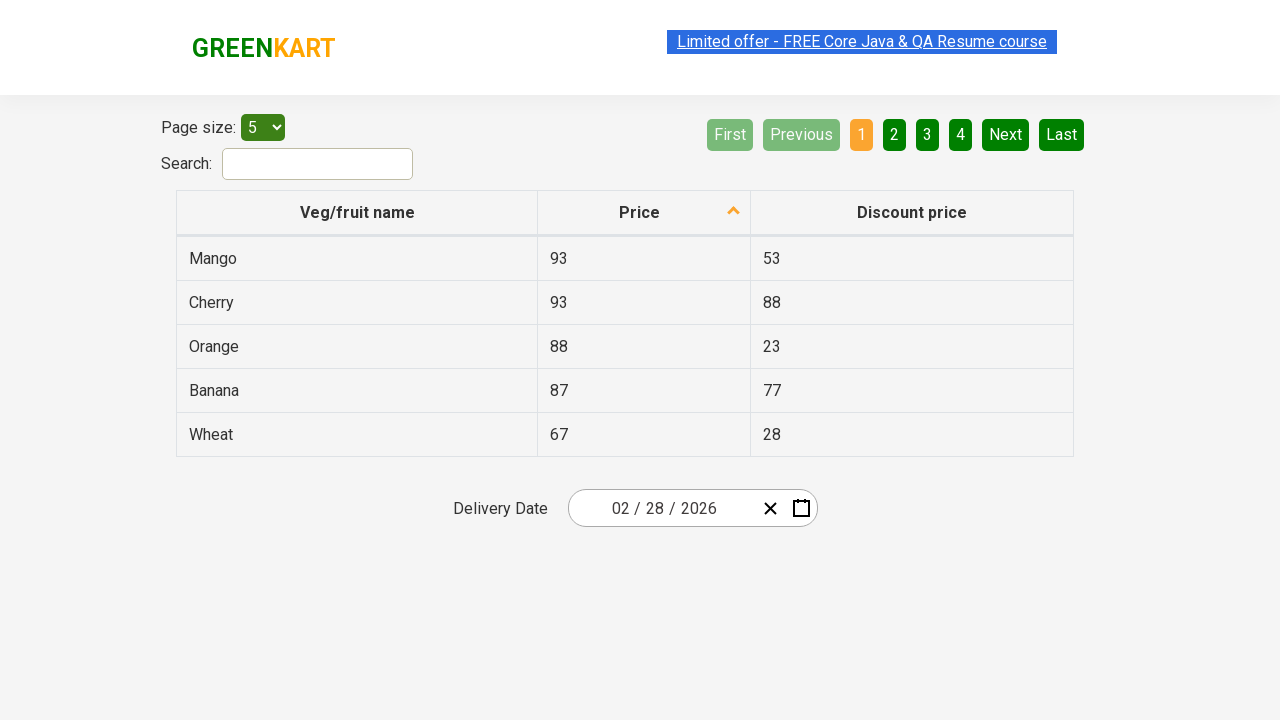

Waited for table rows to load
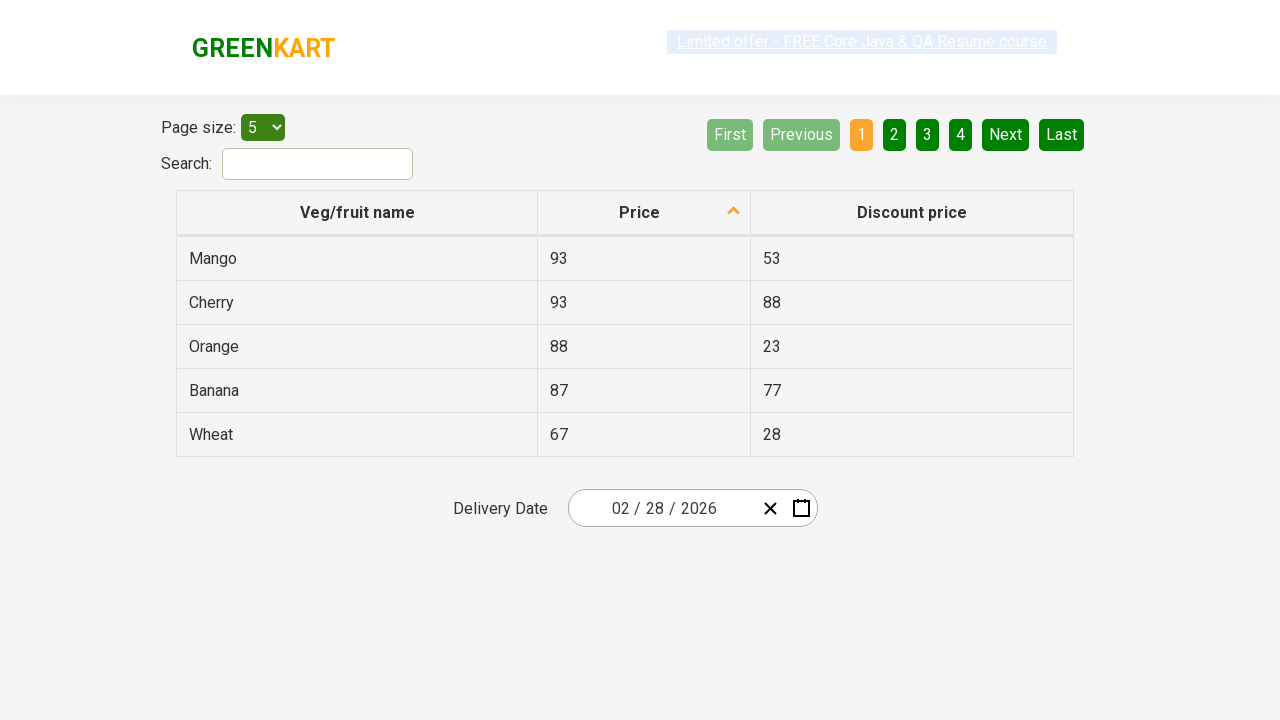

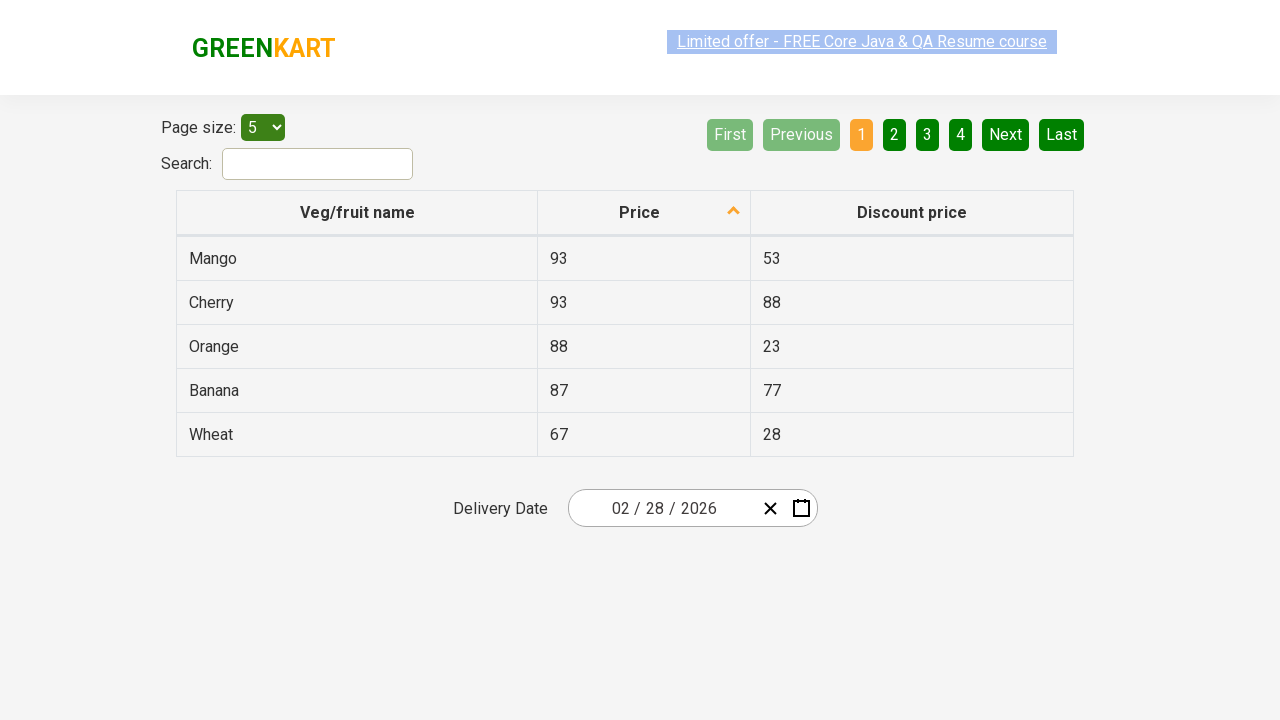